Tests an invalid Hydreight booking URL that should show an error page

Starting URL: https://booking.hydreight.com/b/aaaa

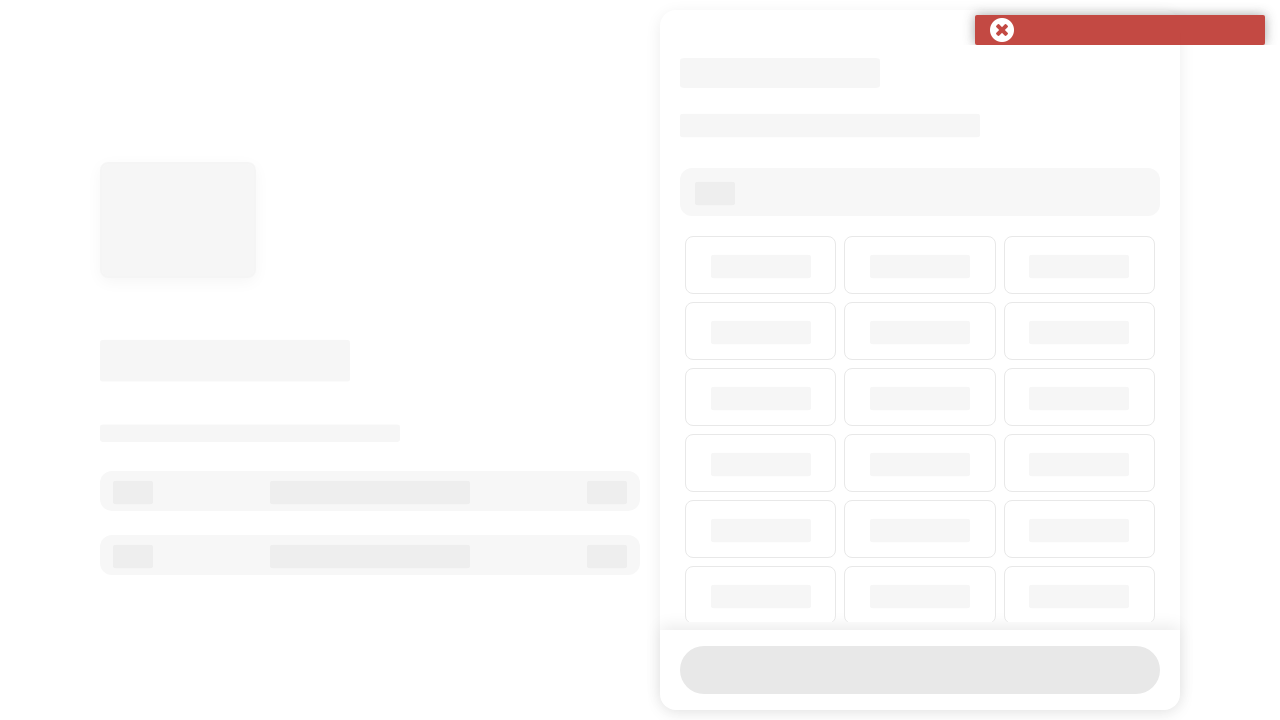

Waited for page to reach network idle state after navigating to invalid booking URL
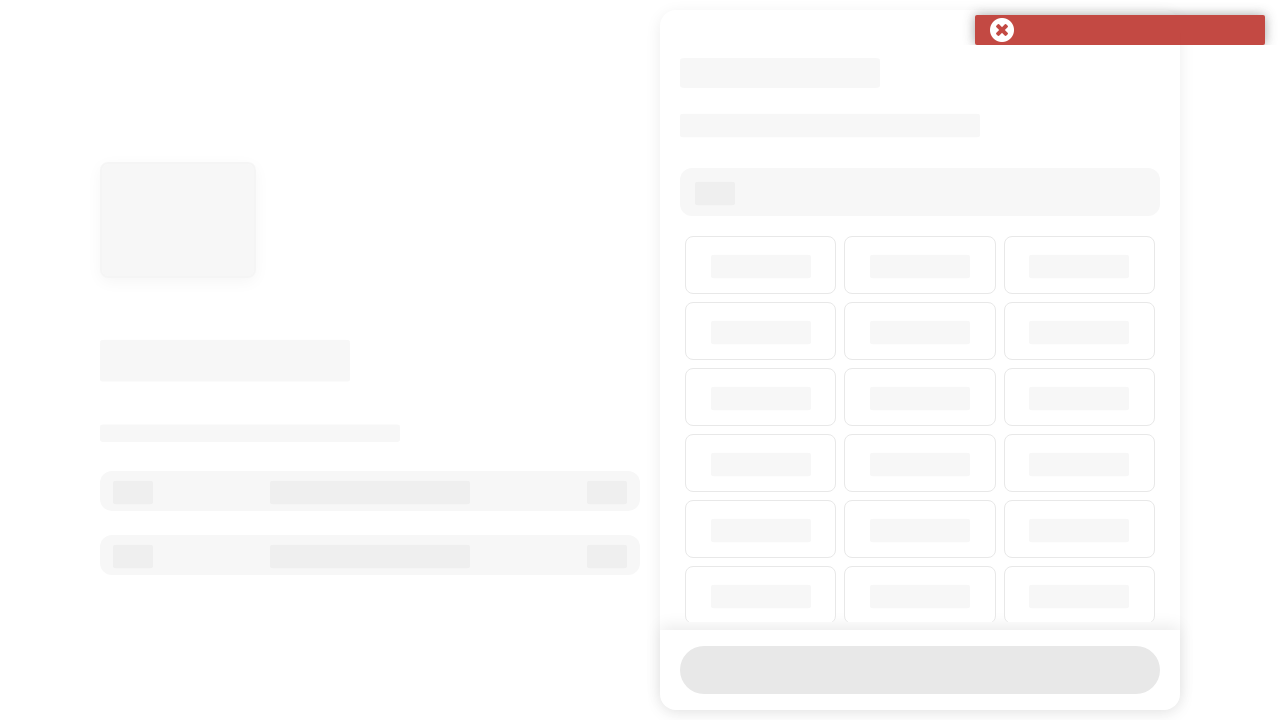

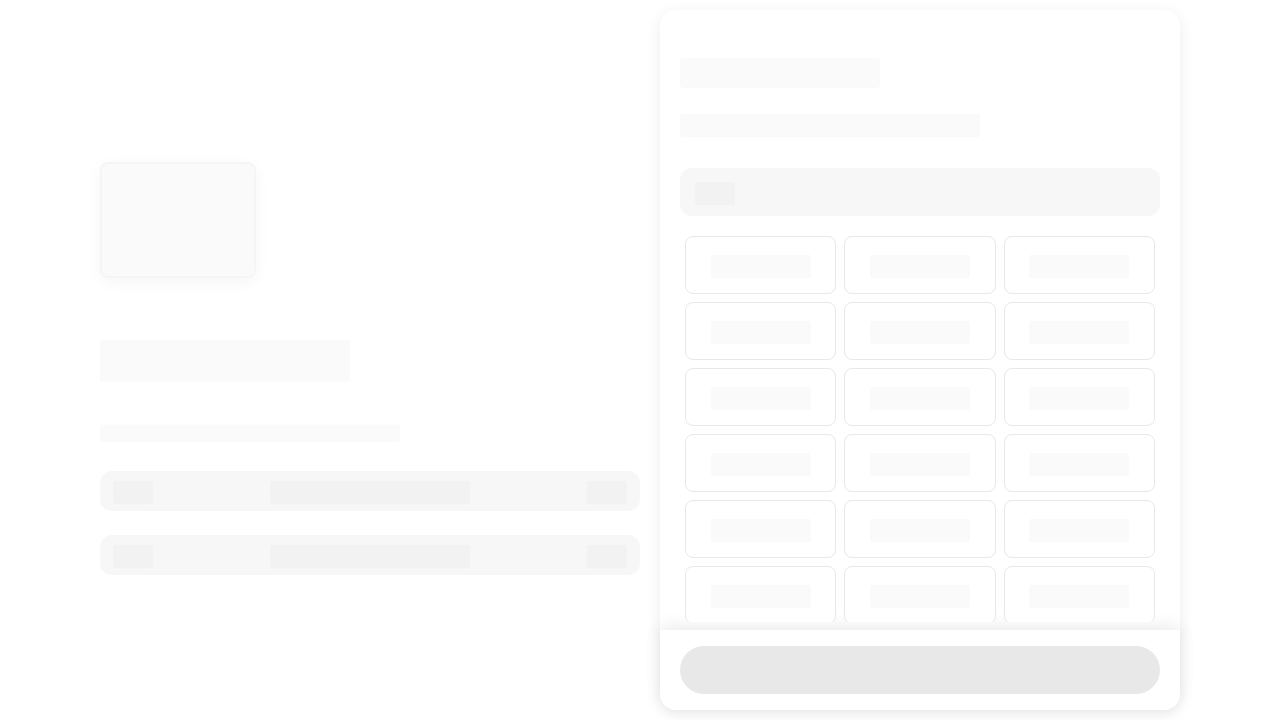